Waits for a price to reach $100, clicks the book button, then solves a mathematical problem and submits the answer

Starting URL: http://suninjuly.github.io/explicit_wait2.html

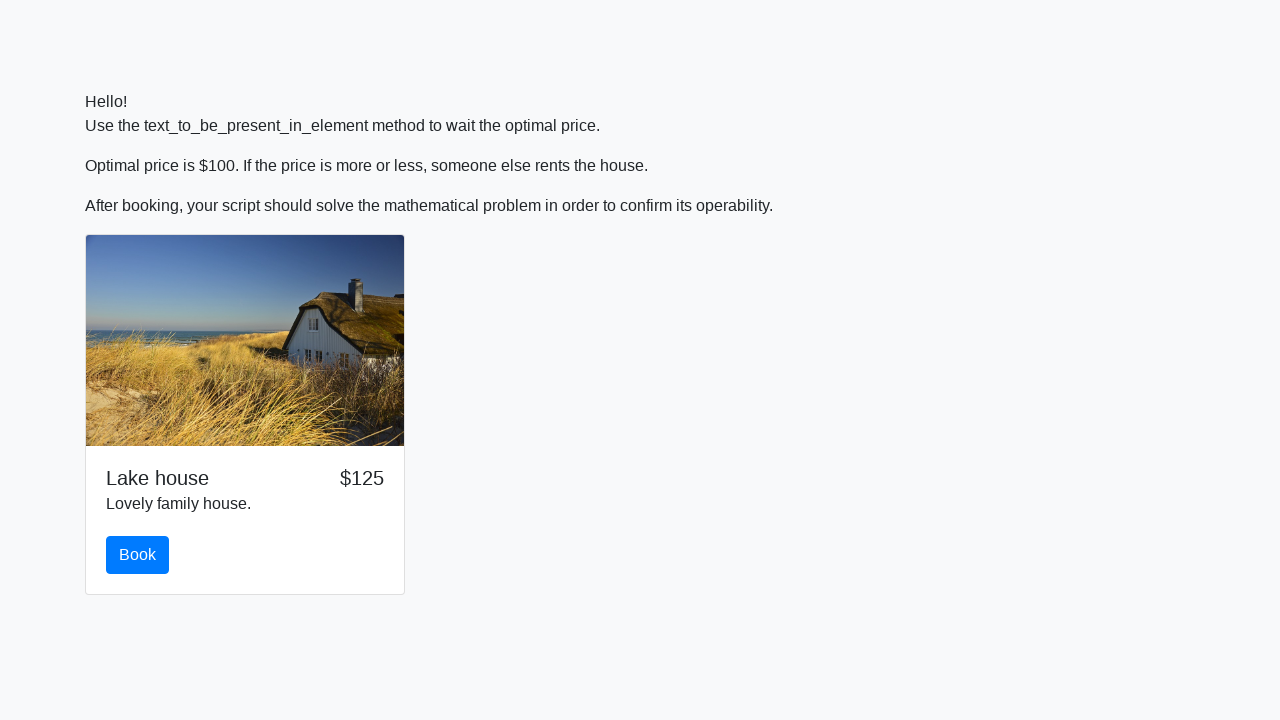

Waited for price to reach $100
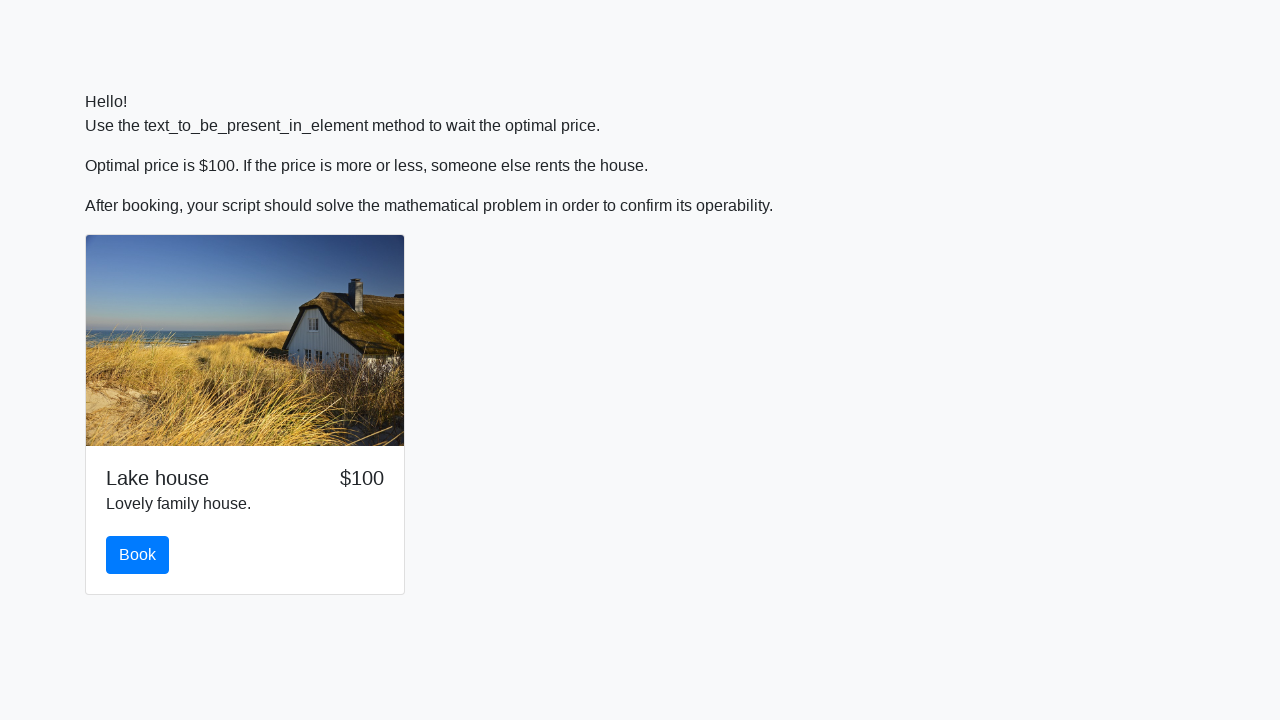

Clicked the book button at (138, 555) on #book
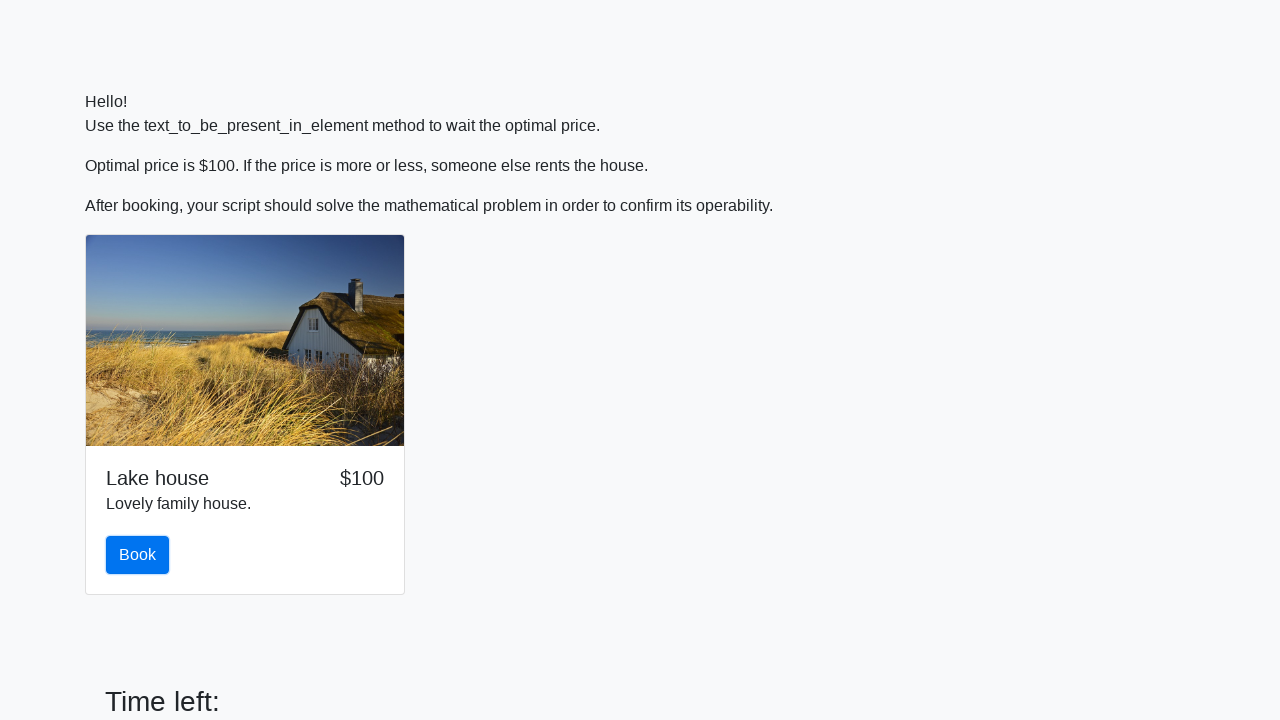

Input value field became visible
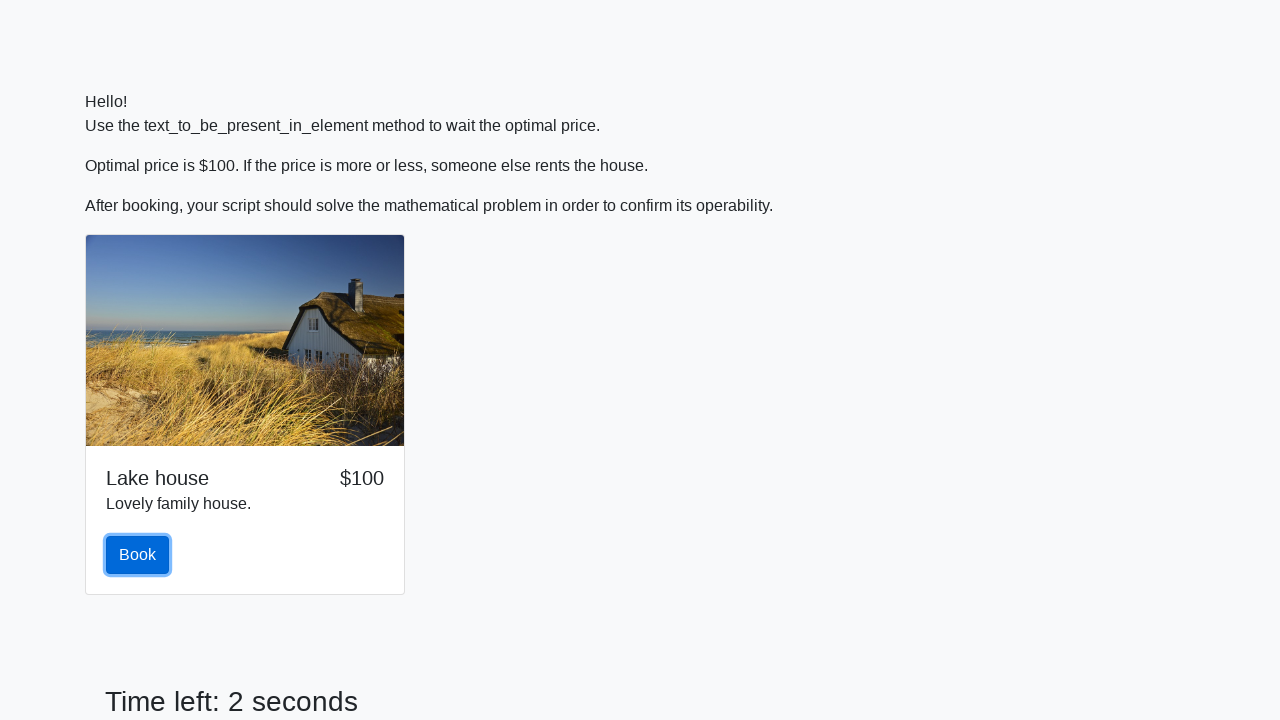

Retrieved input value: 338
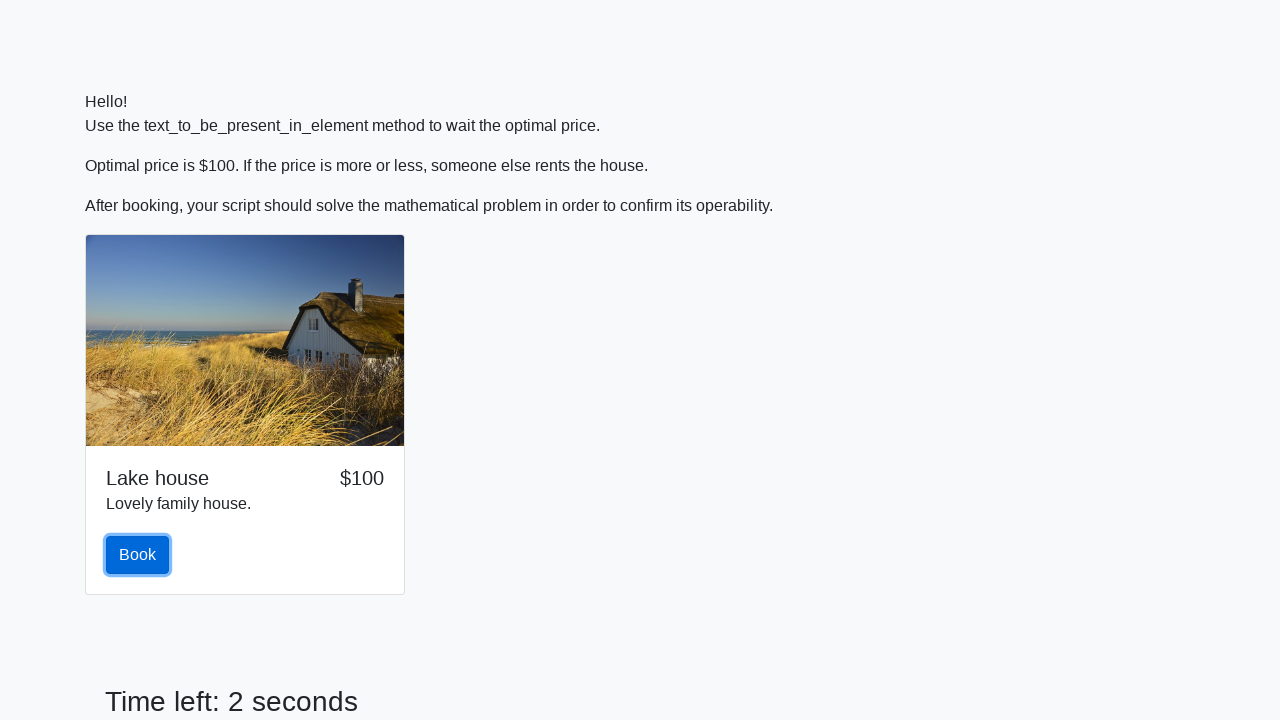

Calculated result: 2.4455306892792072
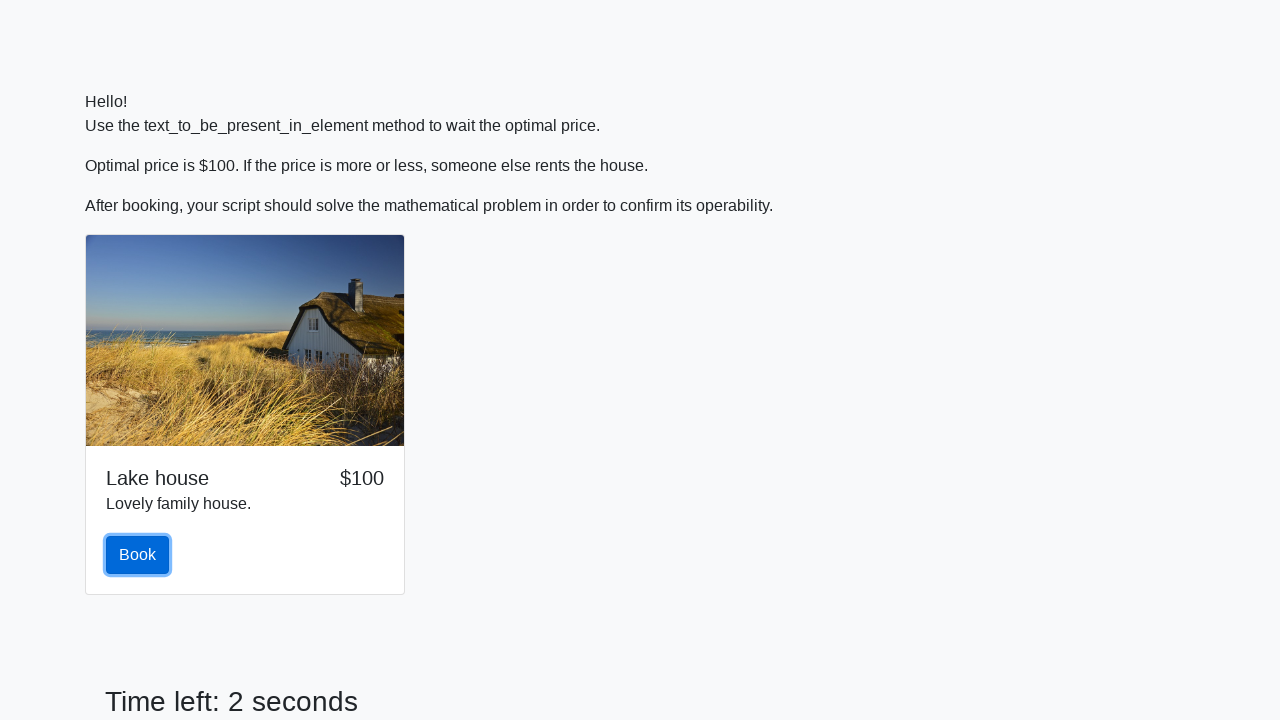

Filled form with calculated answer: 2.4455306892792072 on .form-control
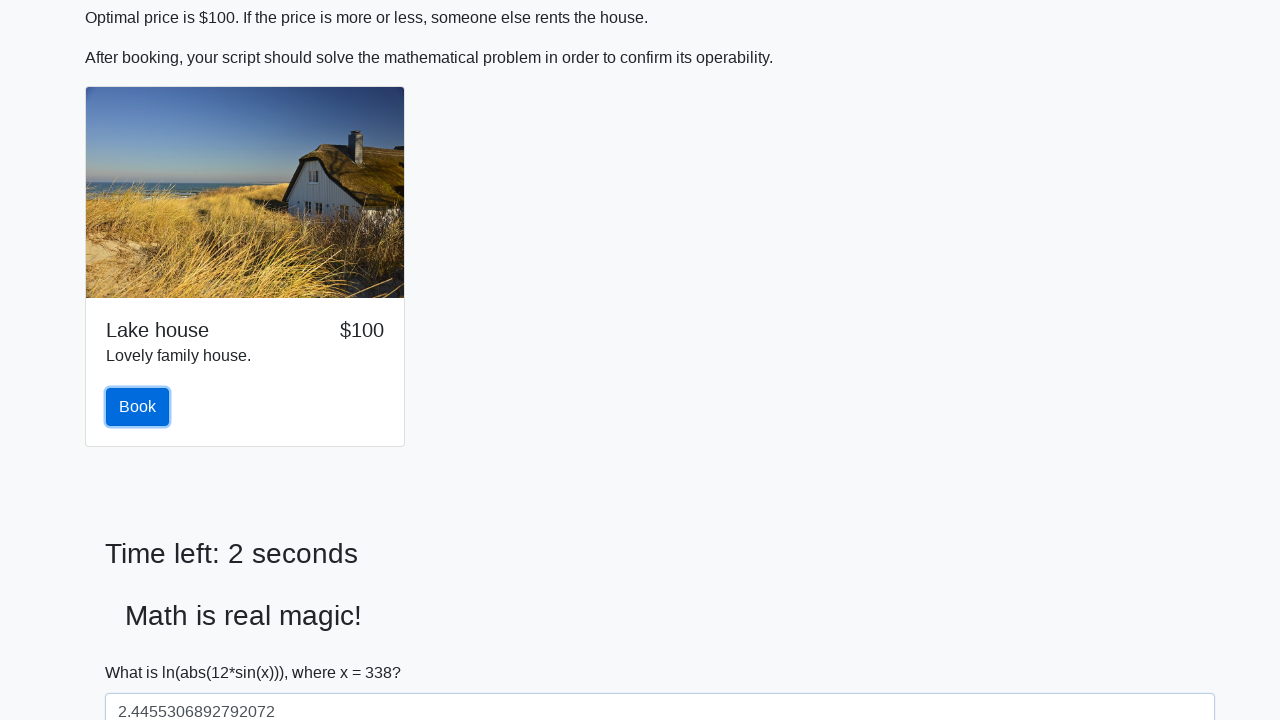

Clicked submit button to complete the challenge at (143, 651) on [type='submit']
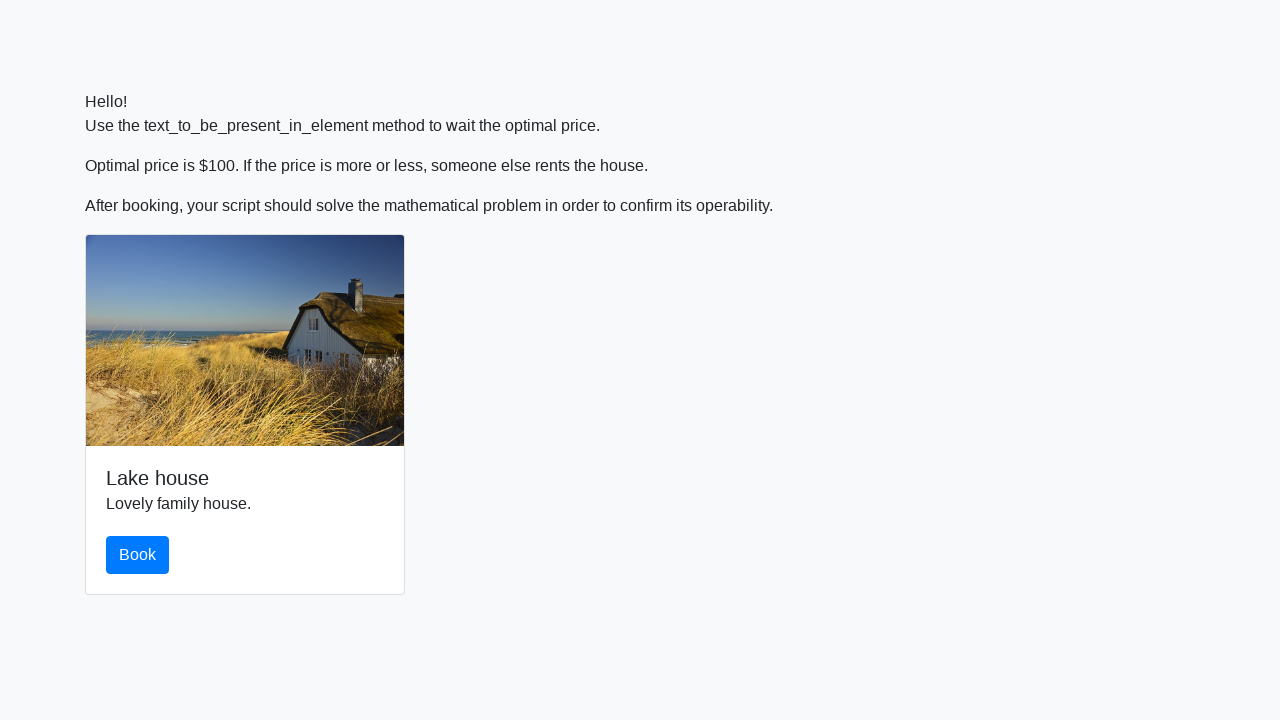

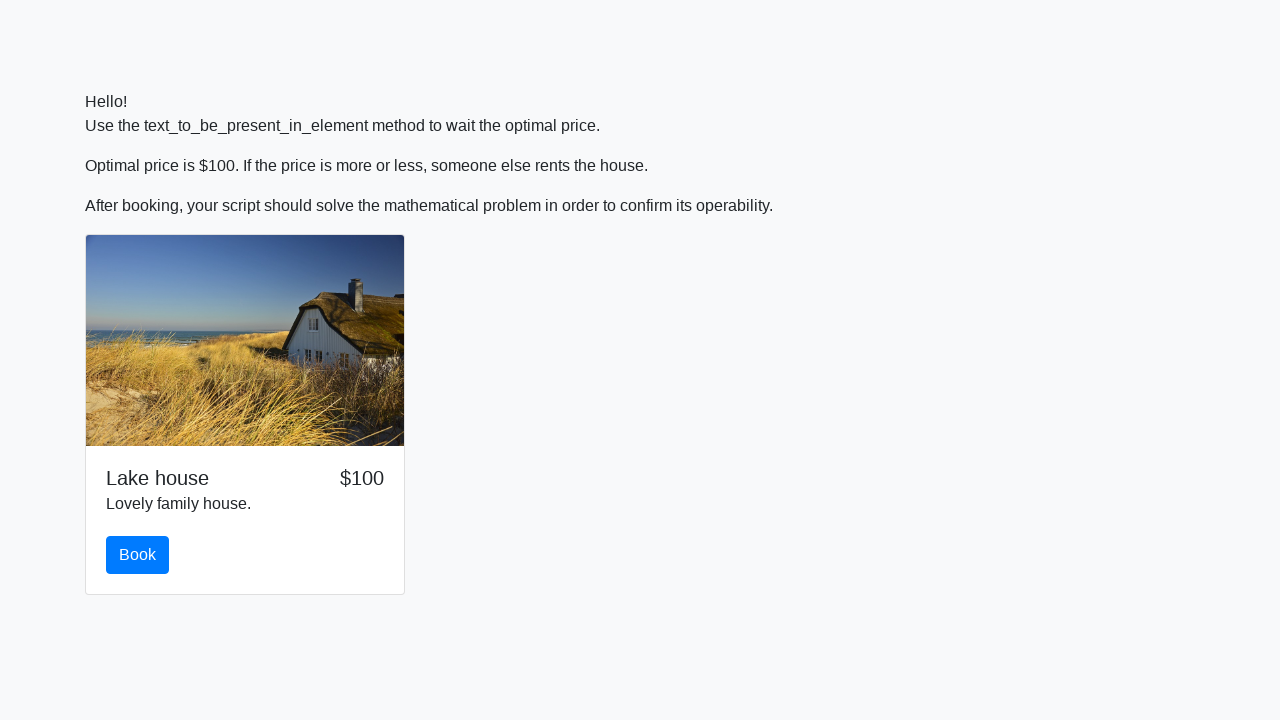